Tests a tarot card reading user flow by entering a question, shuffling cards, spreading cards, selecting 3 cards, and requesting an AI interpretation.

Starting URL: https://test-studio-firebase.vercel.app/reading

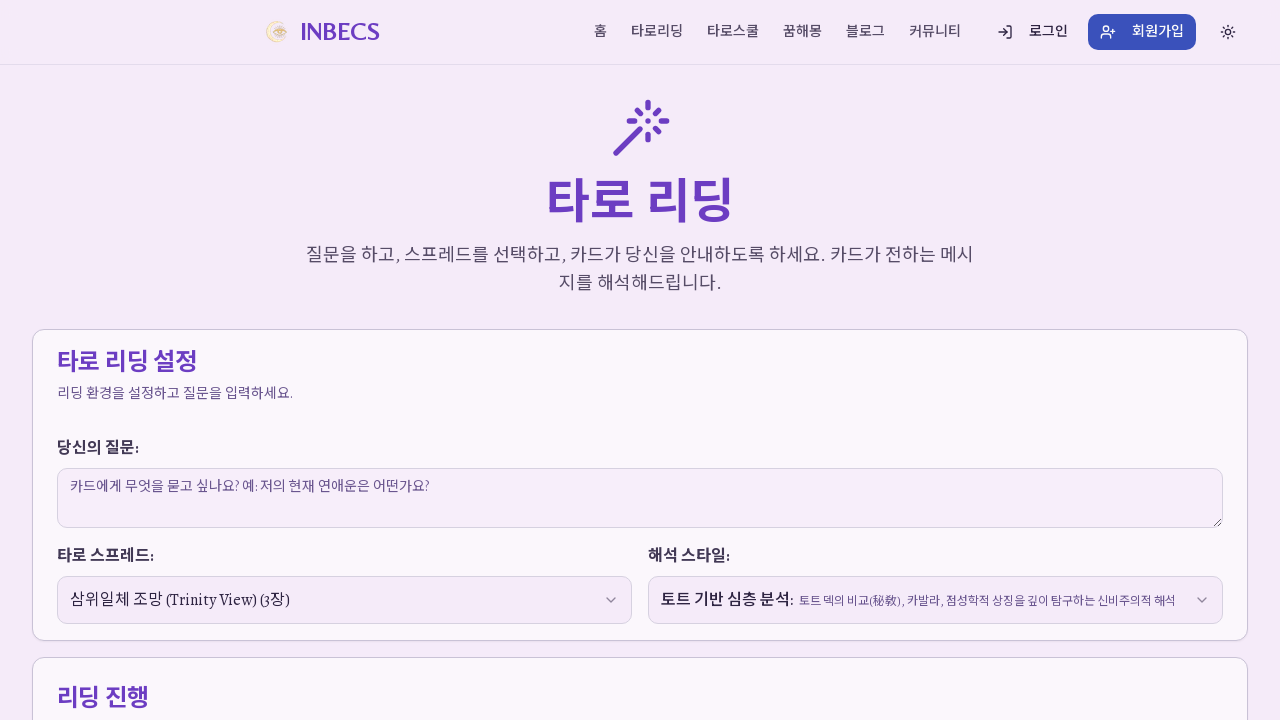

Waited for page to load (3000ms)
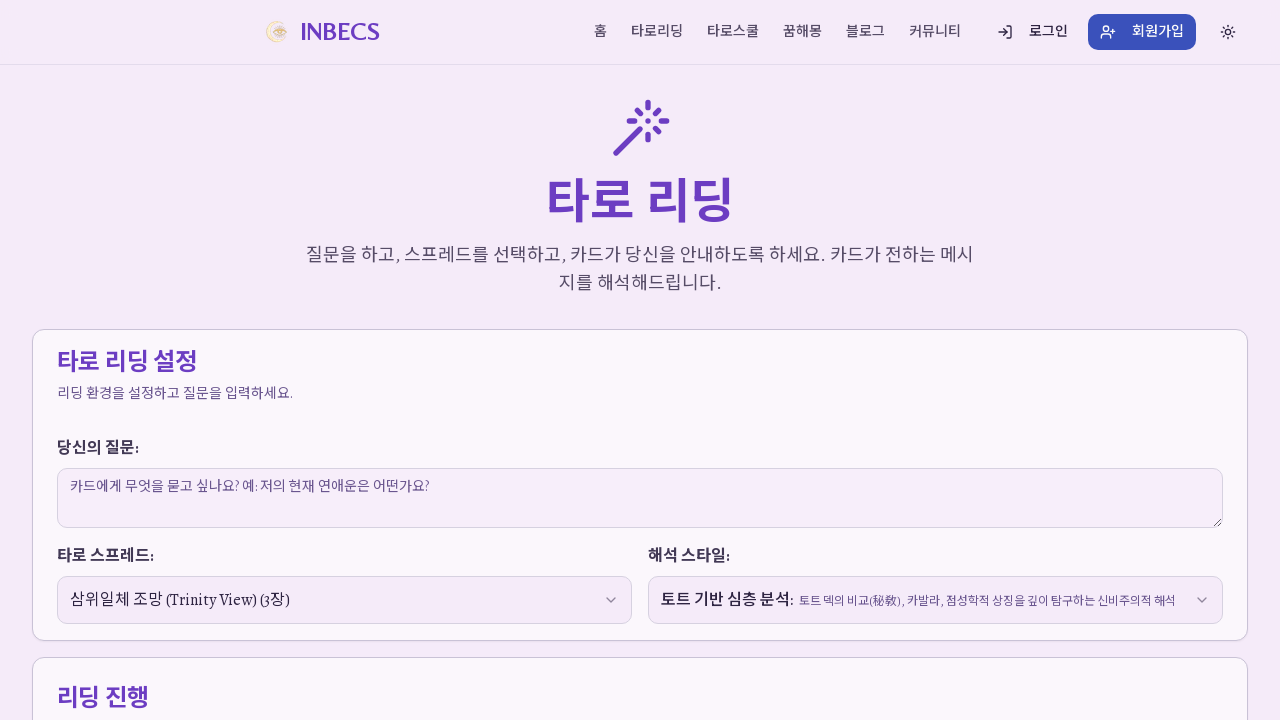

Clicked on question input field at (640, 498) on input, textarea >> nth=0
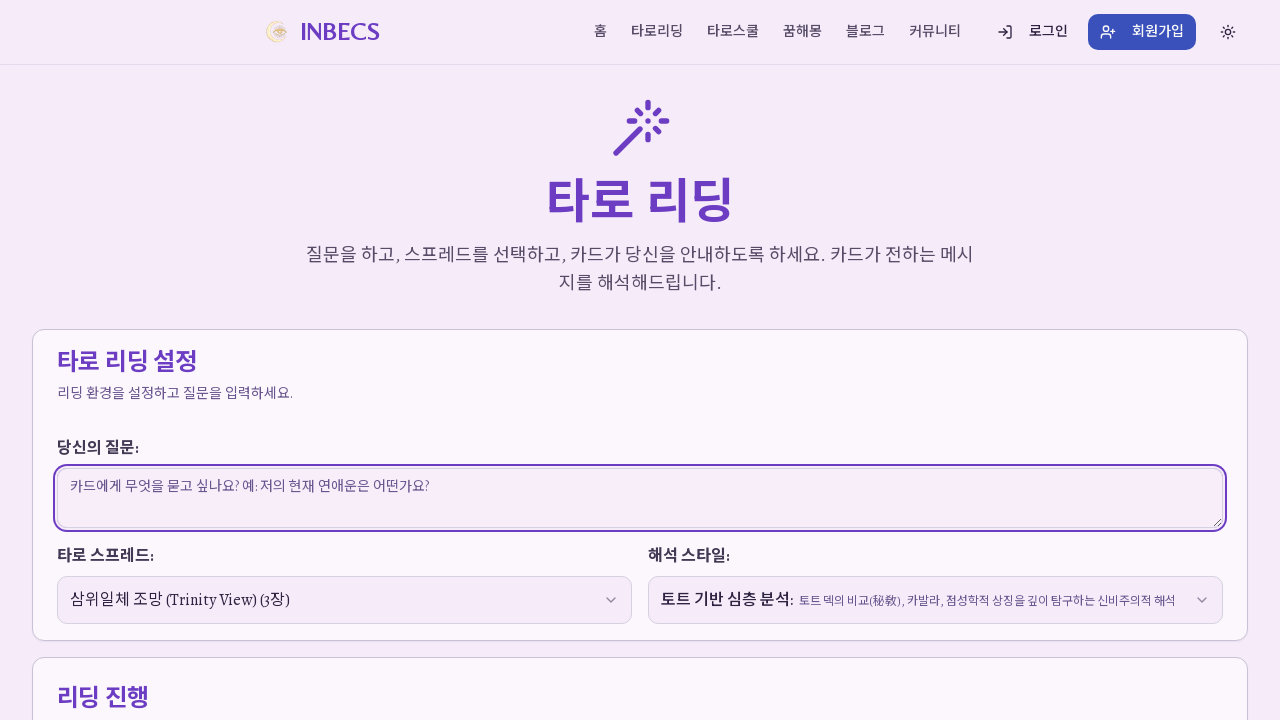

Filled question field with tarot reading question on input, textarea >> nth=0
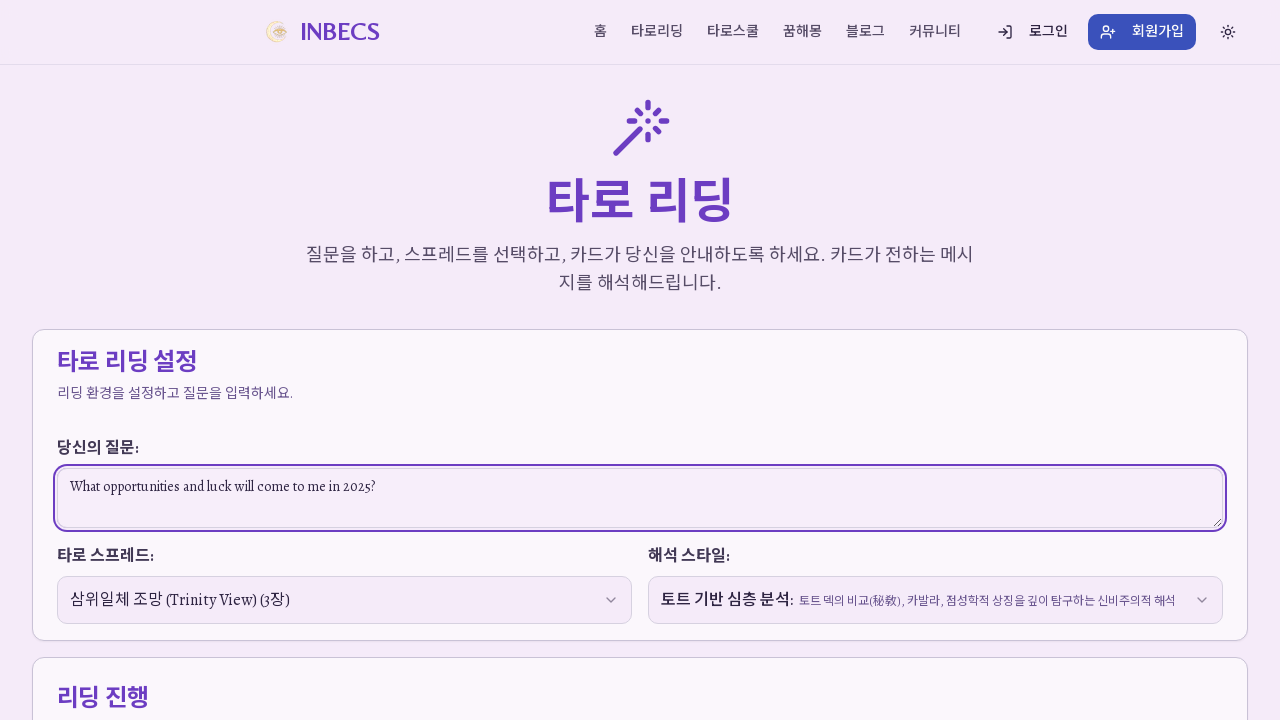

Clicked shuffle cards button (카드 섞기) at (550, 360) on button:has-text("카드 섞기")
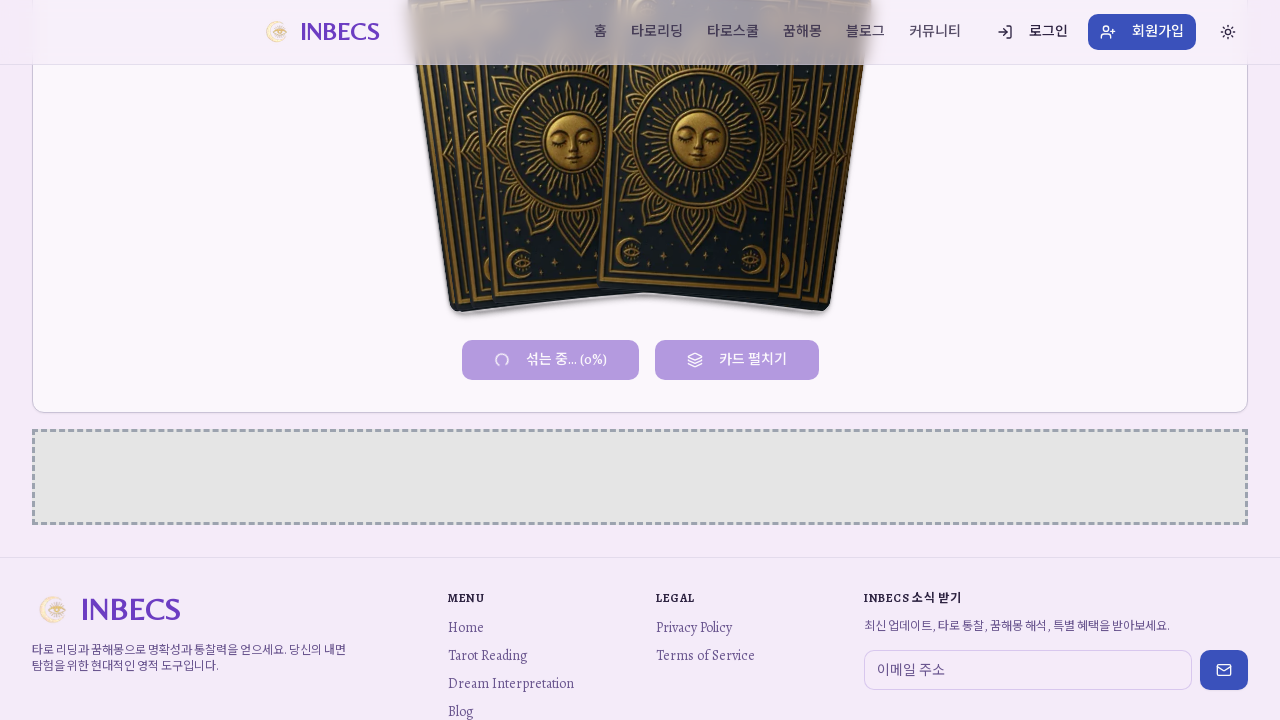

Waited for cards to shuffle (2000ms)
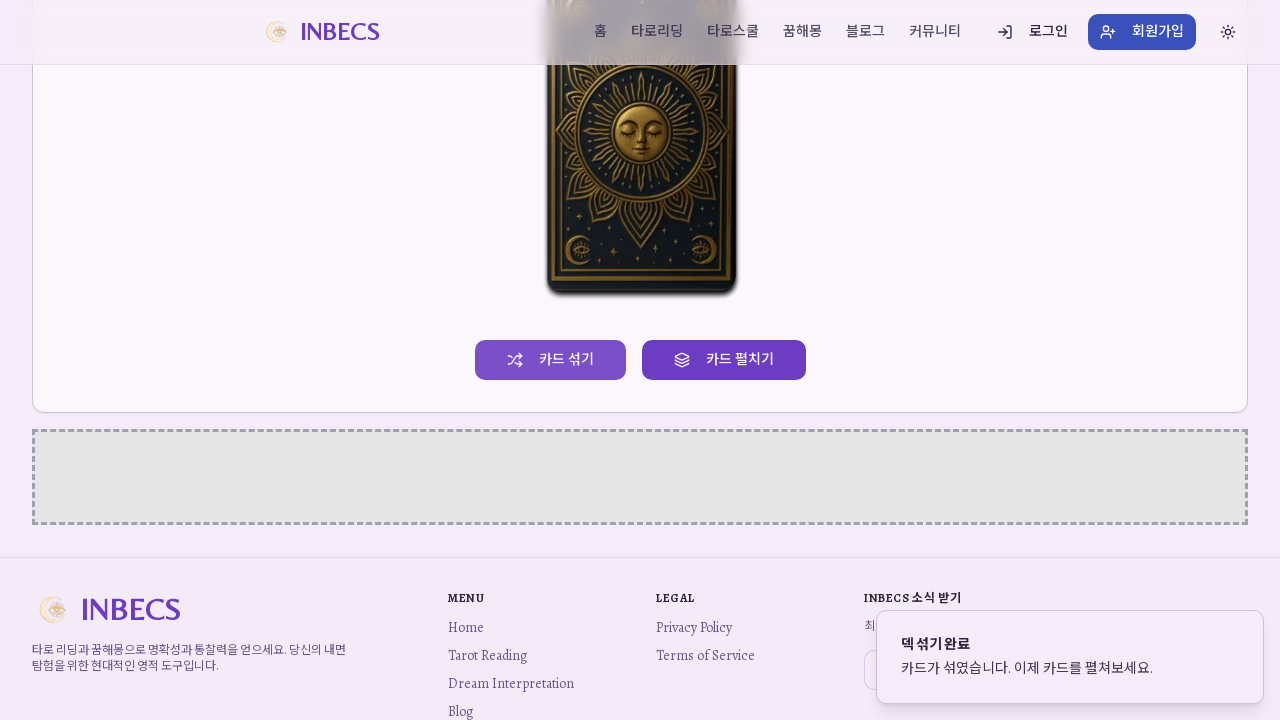

Clicked spread cards button (카드 펼치기) at (724, 360) on button:has-text("카드 펼치기")
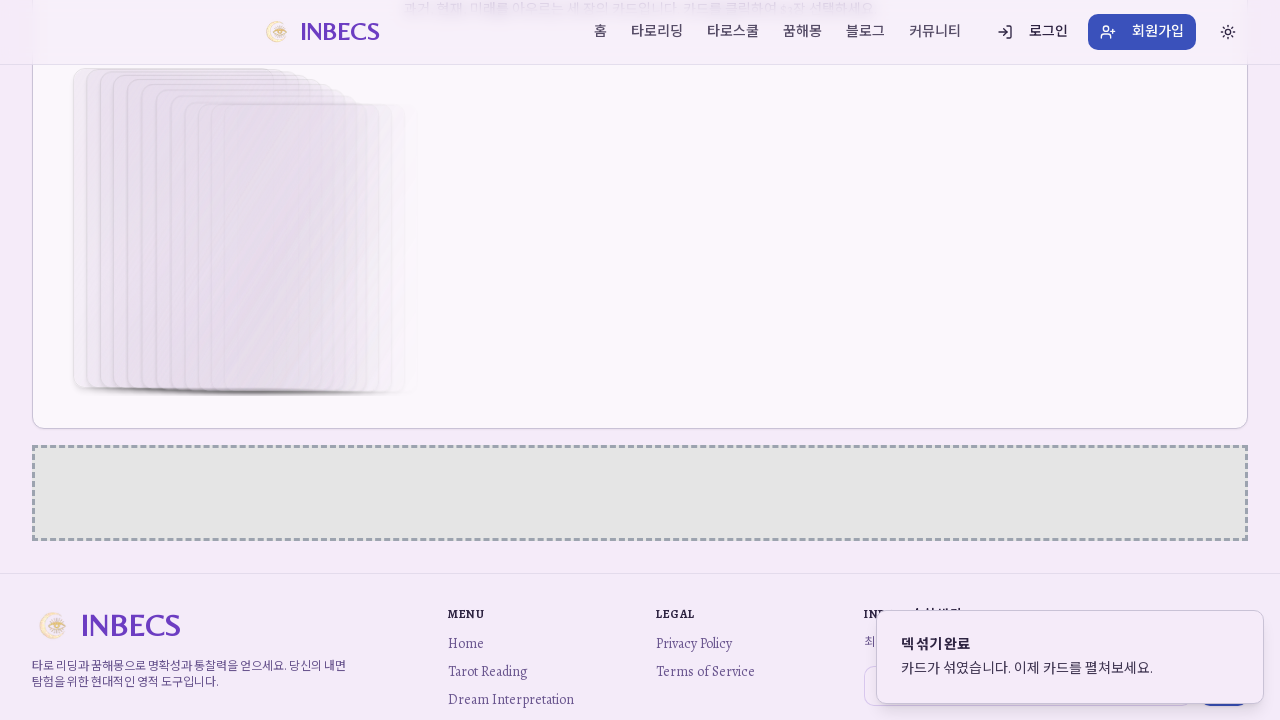

Waited for cards to spread (3000ms)
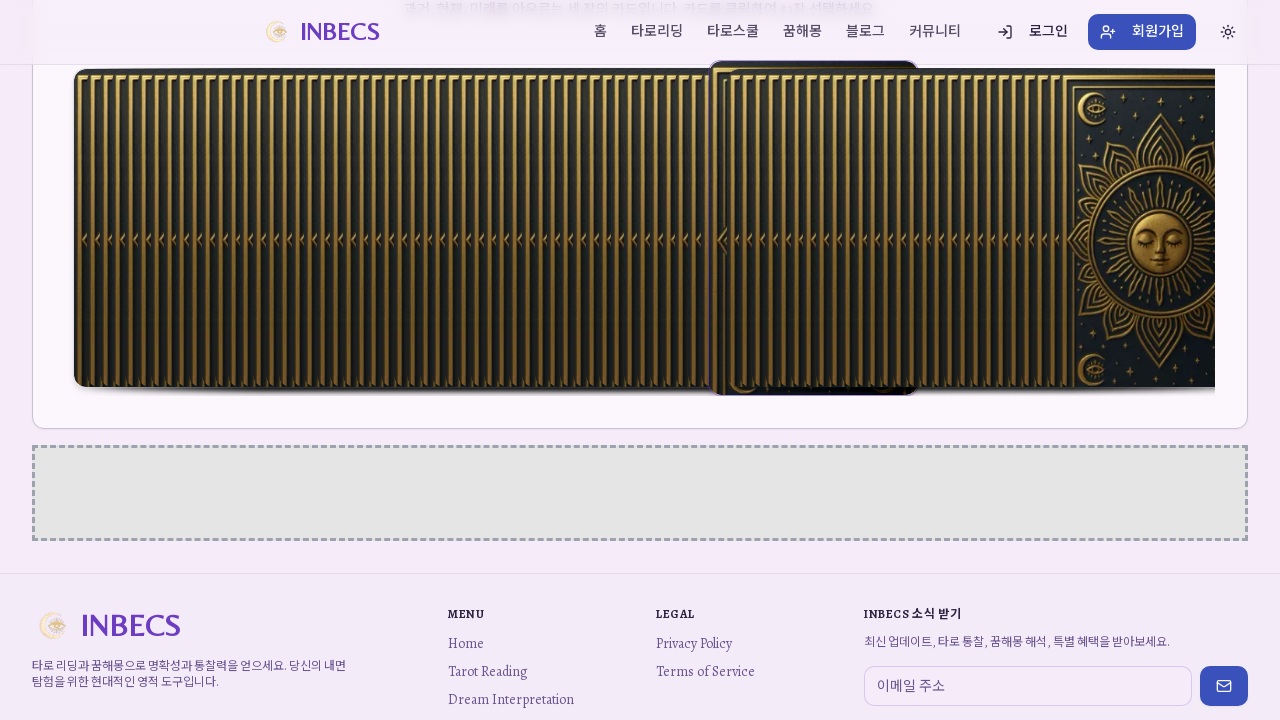

Located 78 card back images
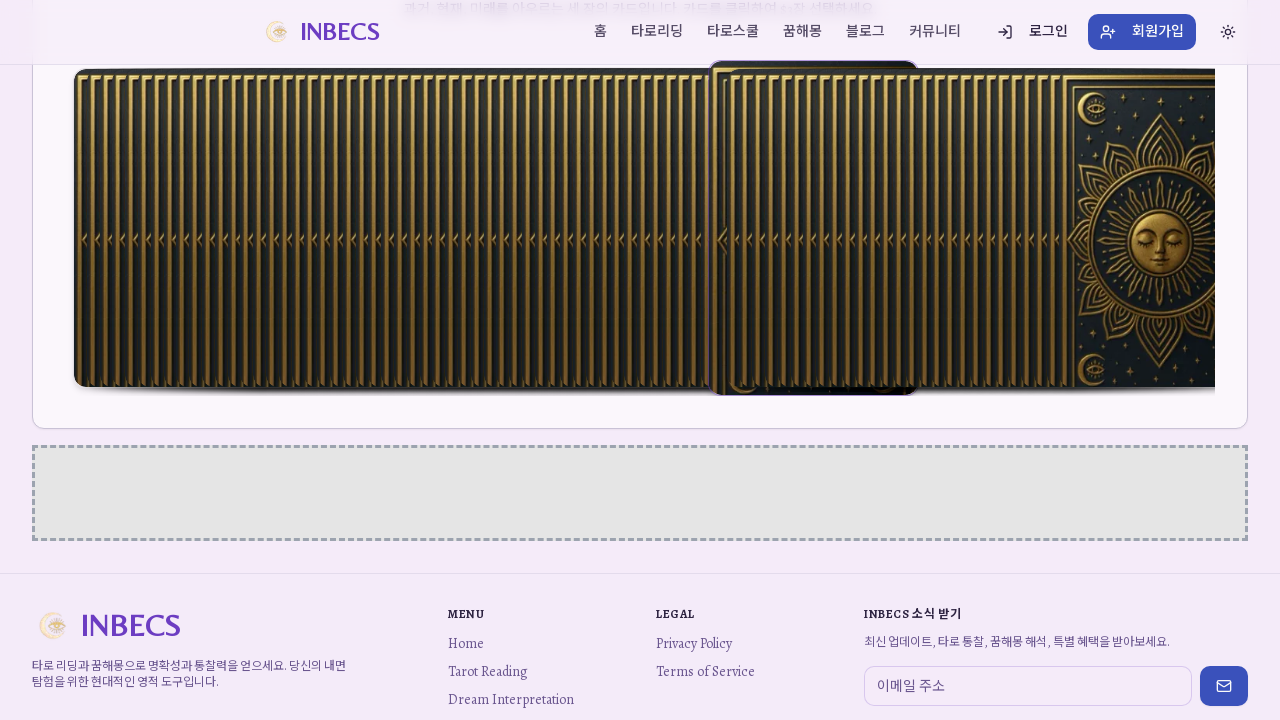

Scrolled first card (index 3) into view
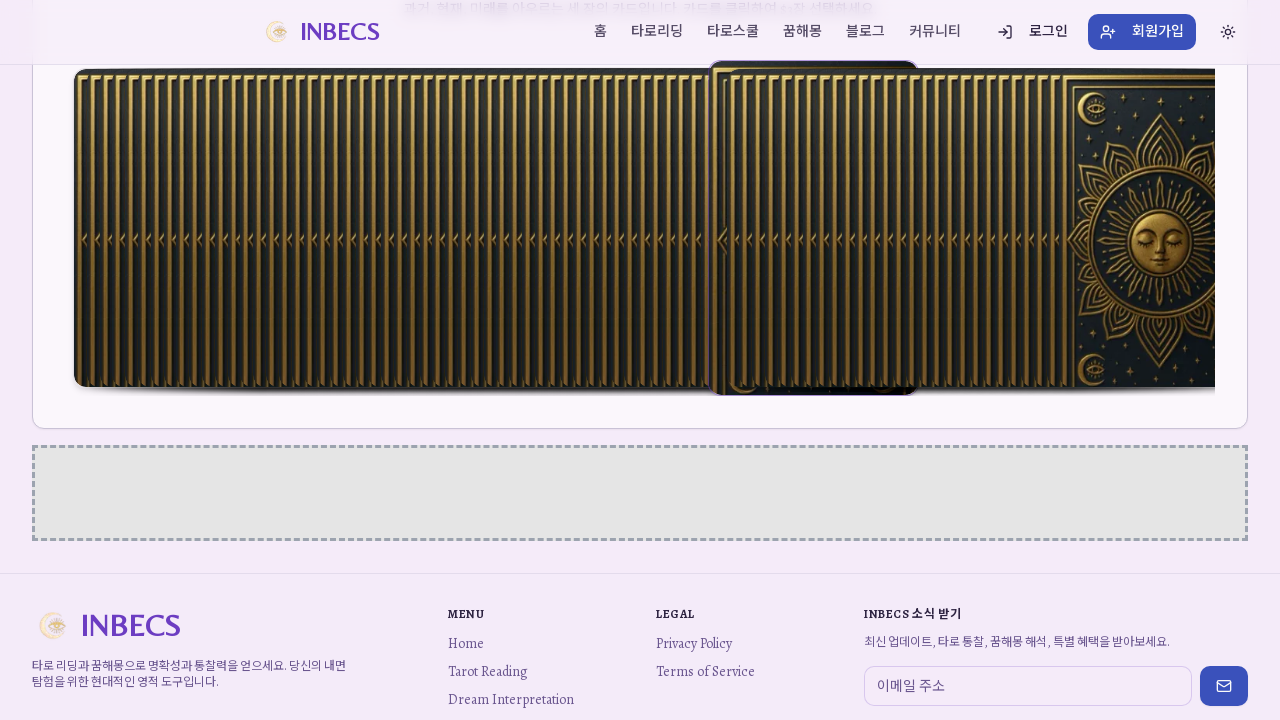

Selected first card (index 3) at (212, 241) on img[alt="카드 뒷면"] >> nth=3
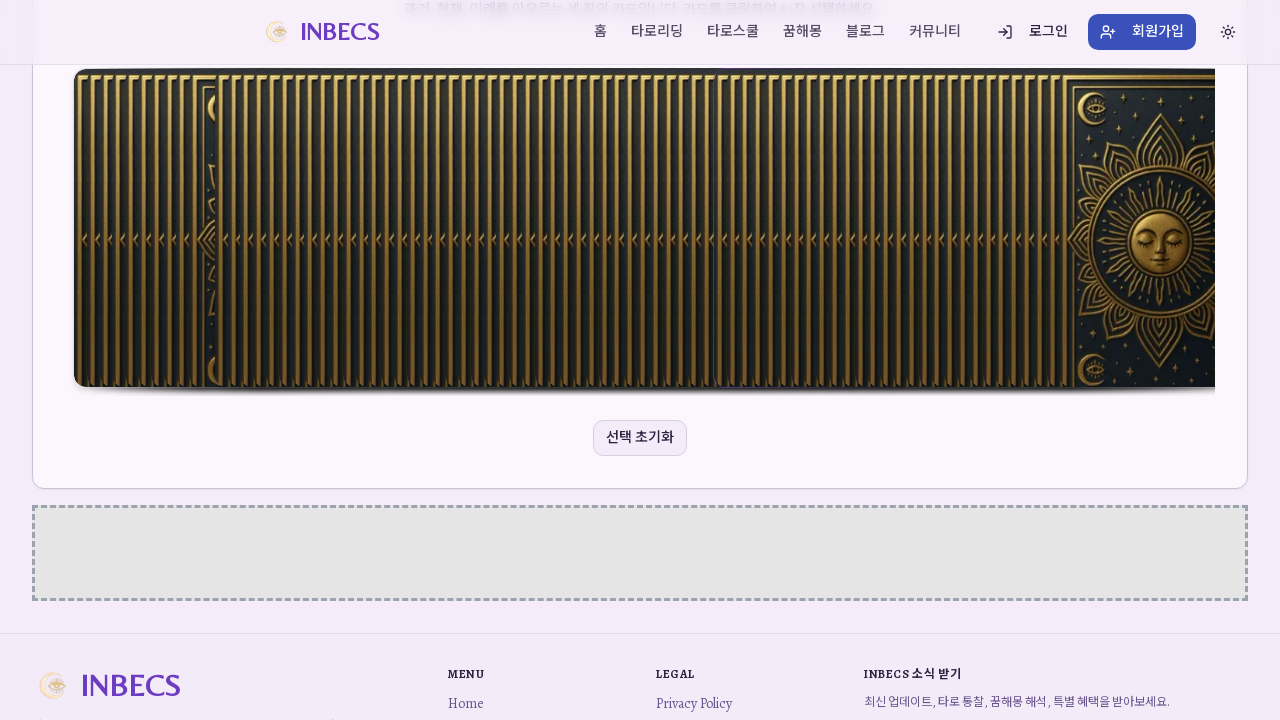

Waited for first card selection (1500ms)
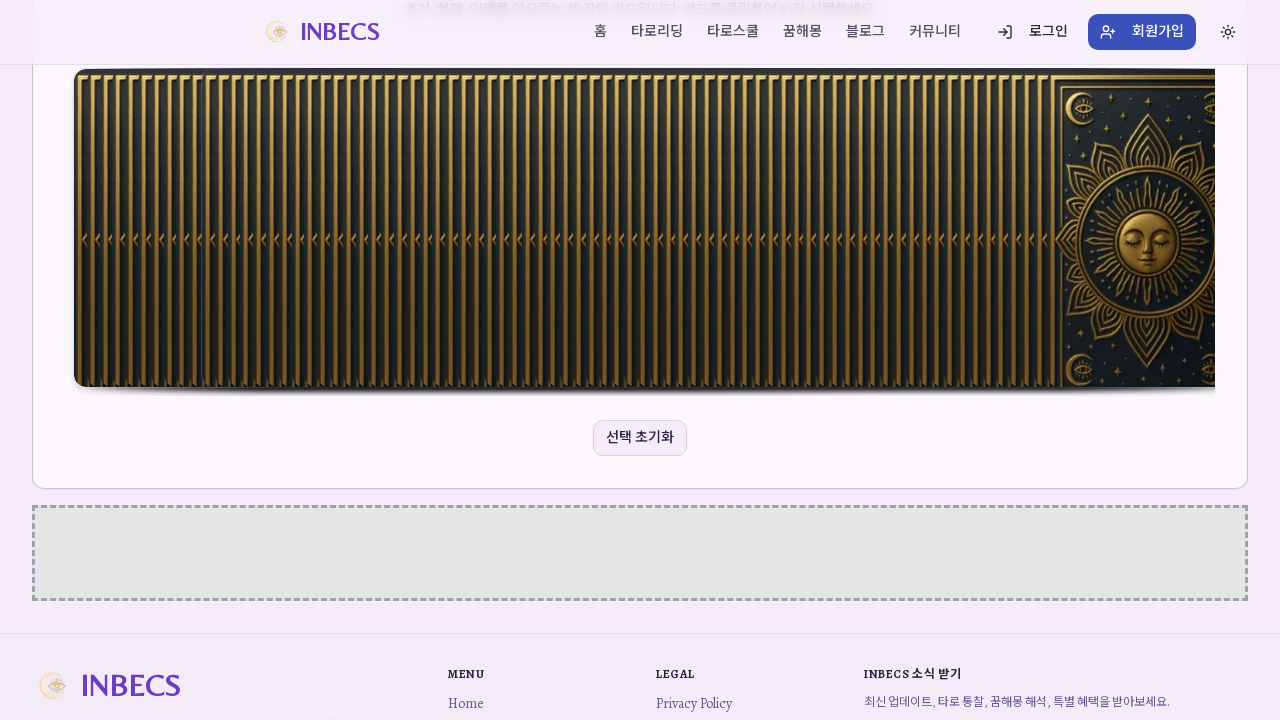

Scrolled second card (index 10) into view
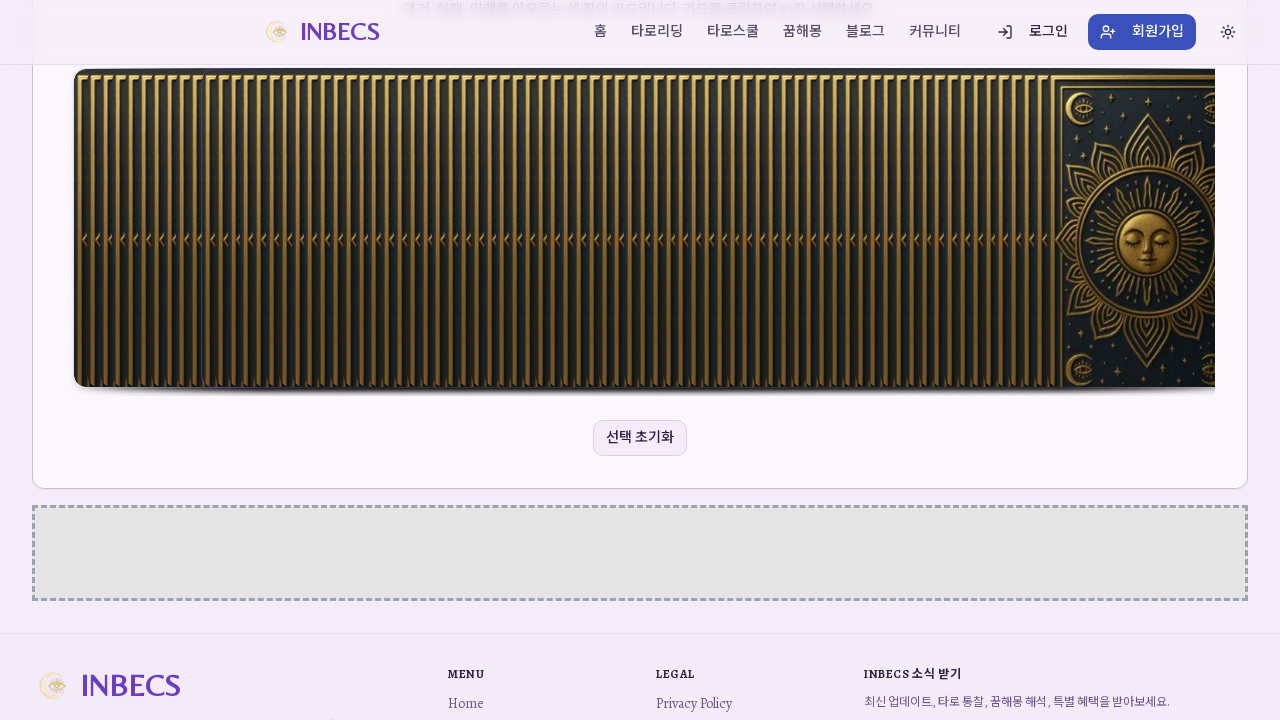

Selected second card (index 10) at (301, 241) on img[alt="카드 뒷면"] >> nth=10
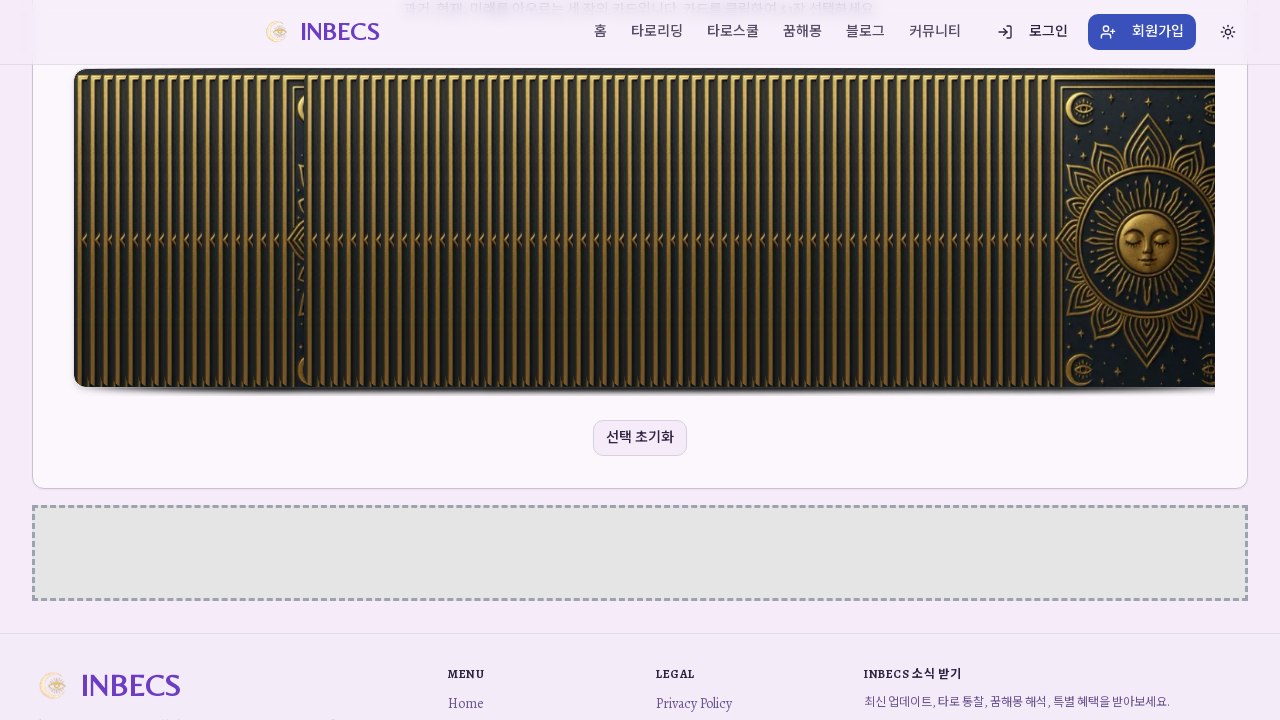

Waited for second card selection (1500ms)
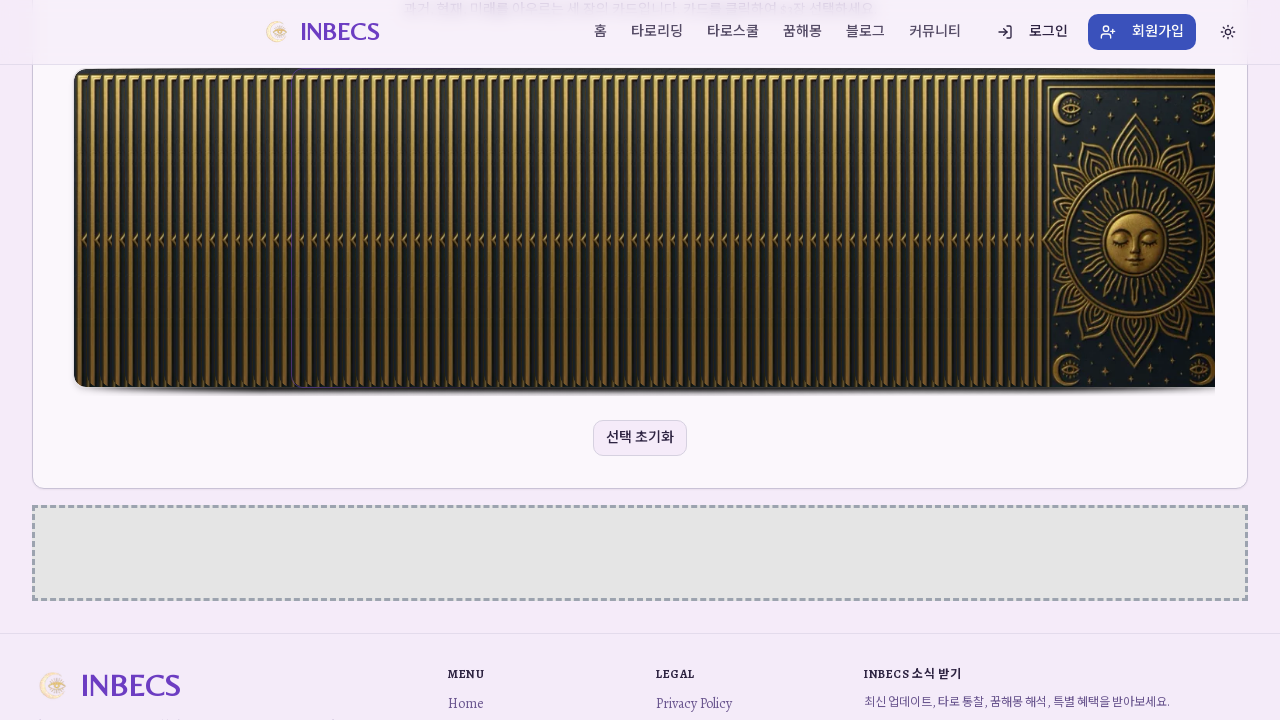

Scrolled third card (index 20) into view
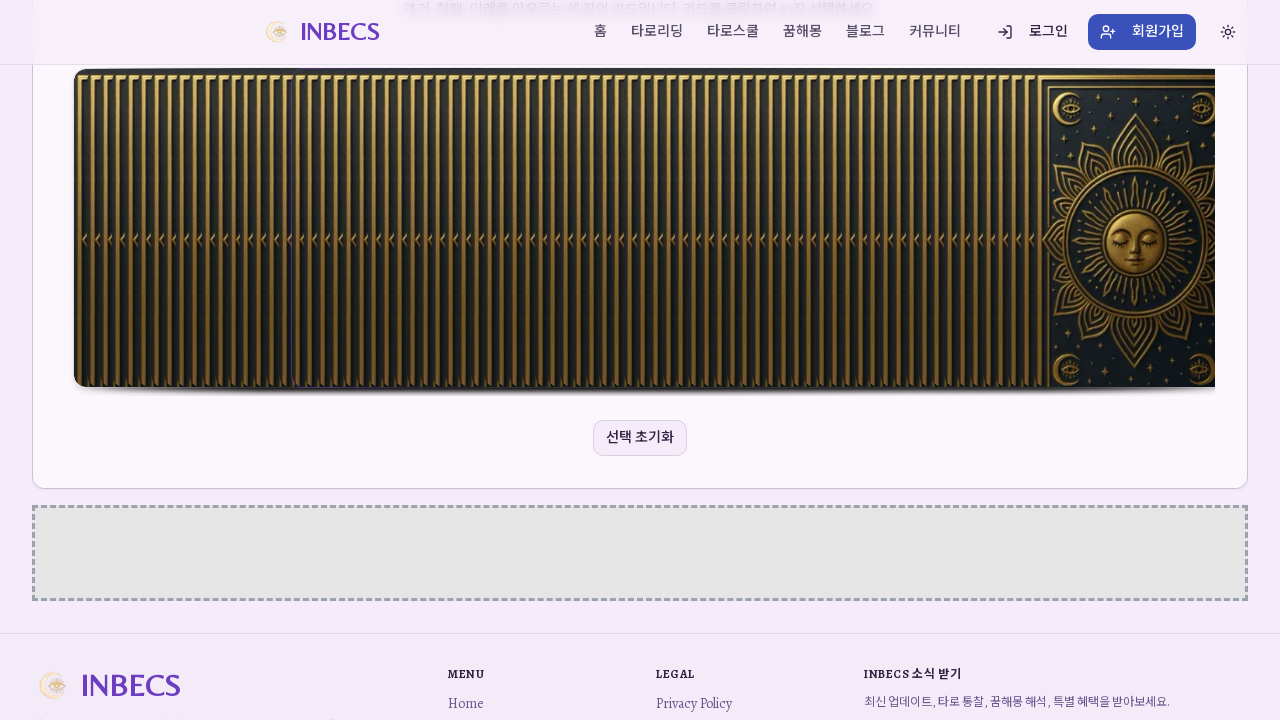

Selected third card (index 20) at (429, 241) on img[alt="카드 뒷면"] >> nth=20
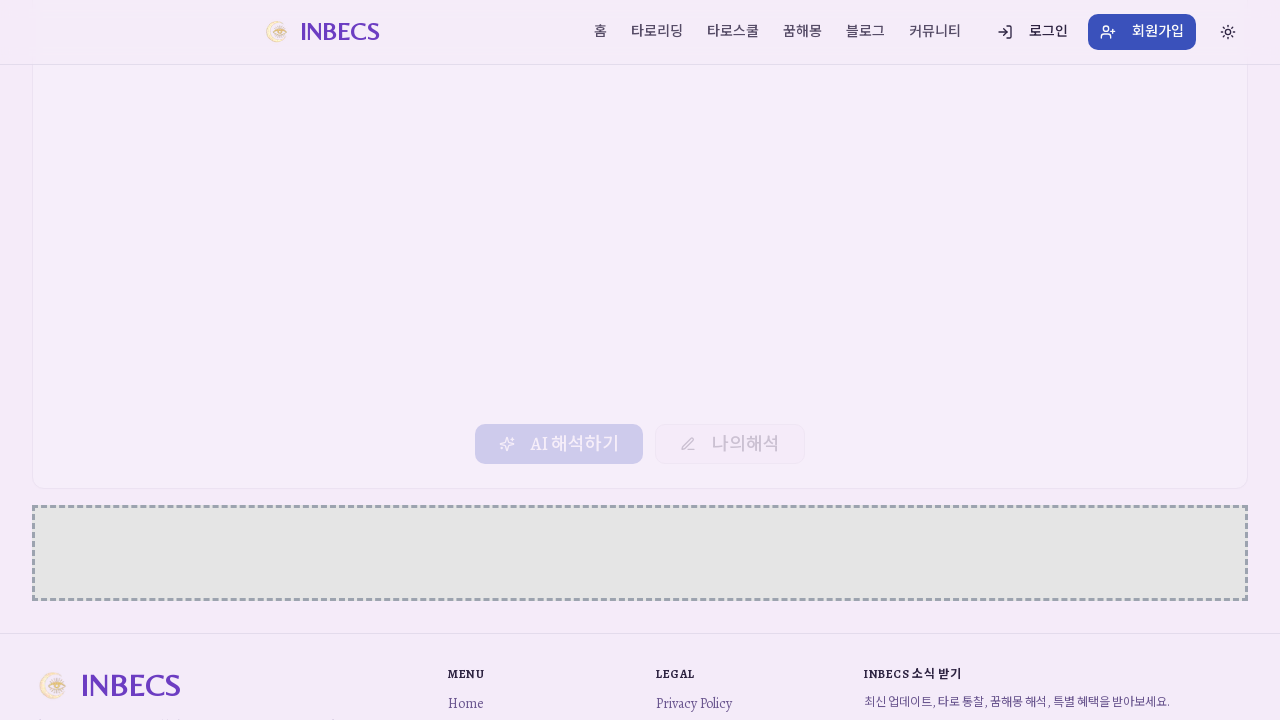

Waited for third card selection (1500ms)
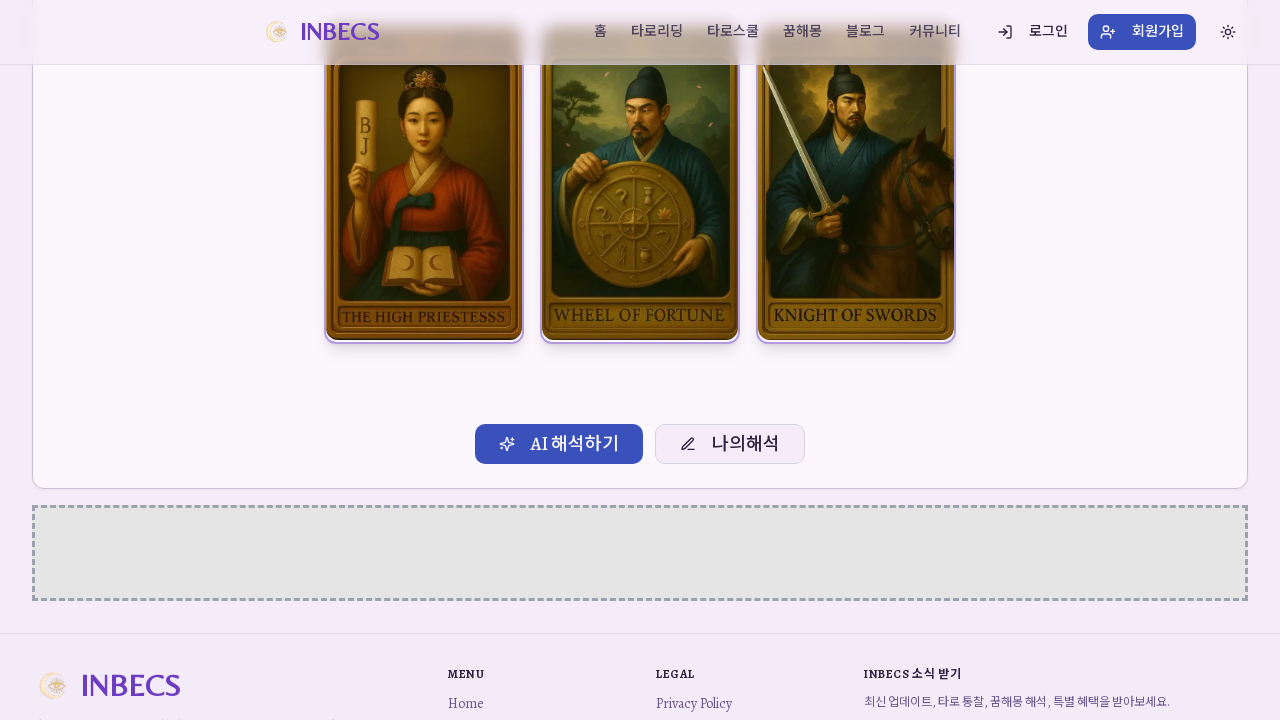

Located 8 buttons on page
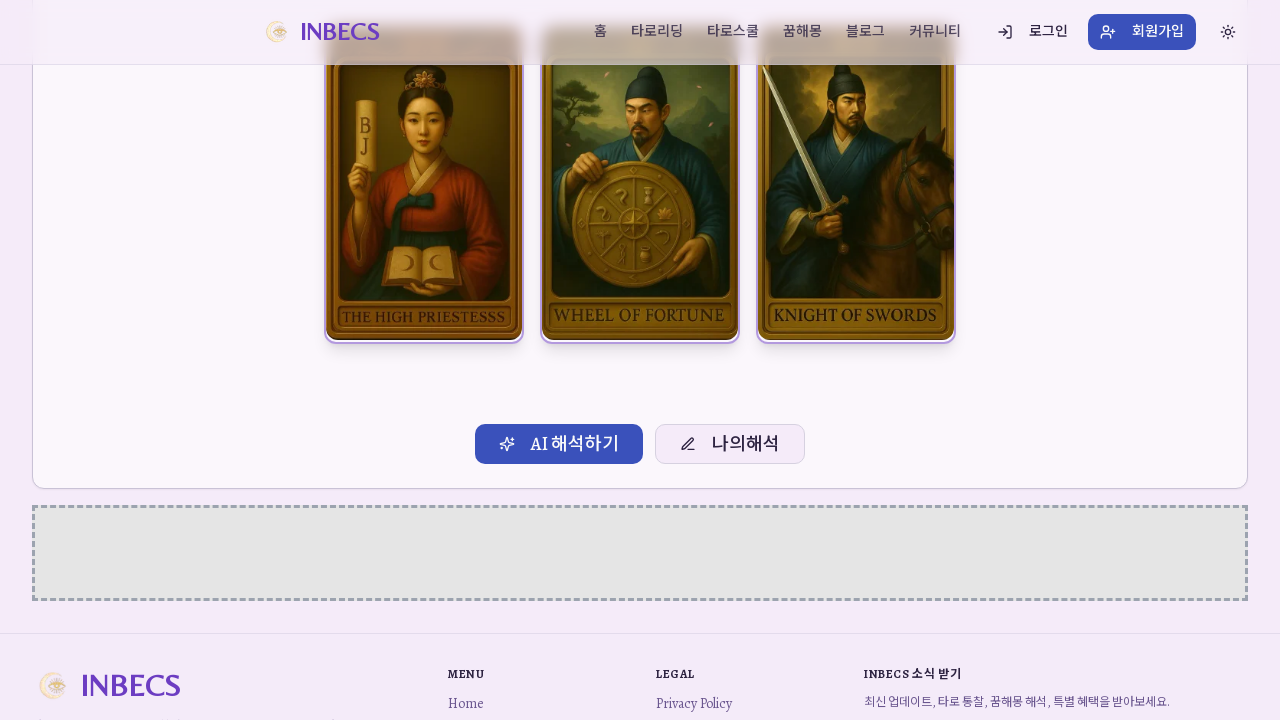

Clicked AI interpretation button (AI 해석) at (559, 444) on button >> nth=5
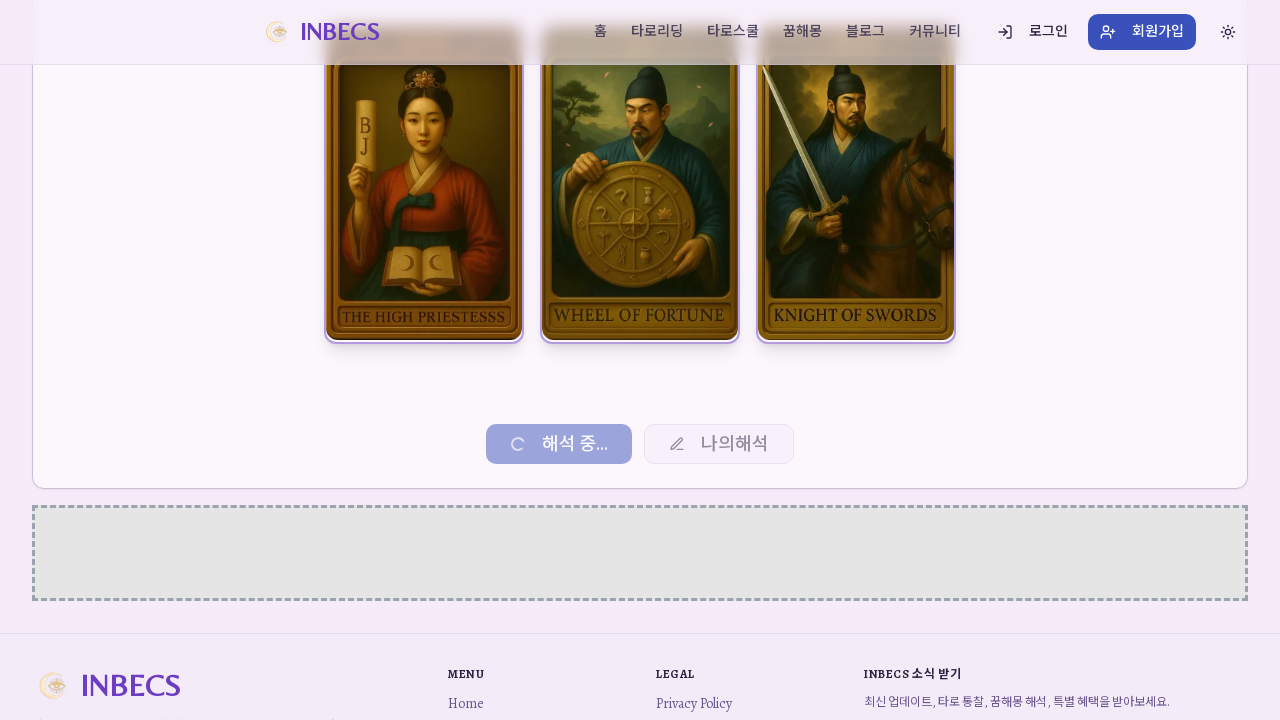

Waited for AI interpretation response (10000ms)
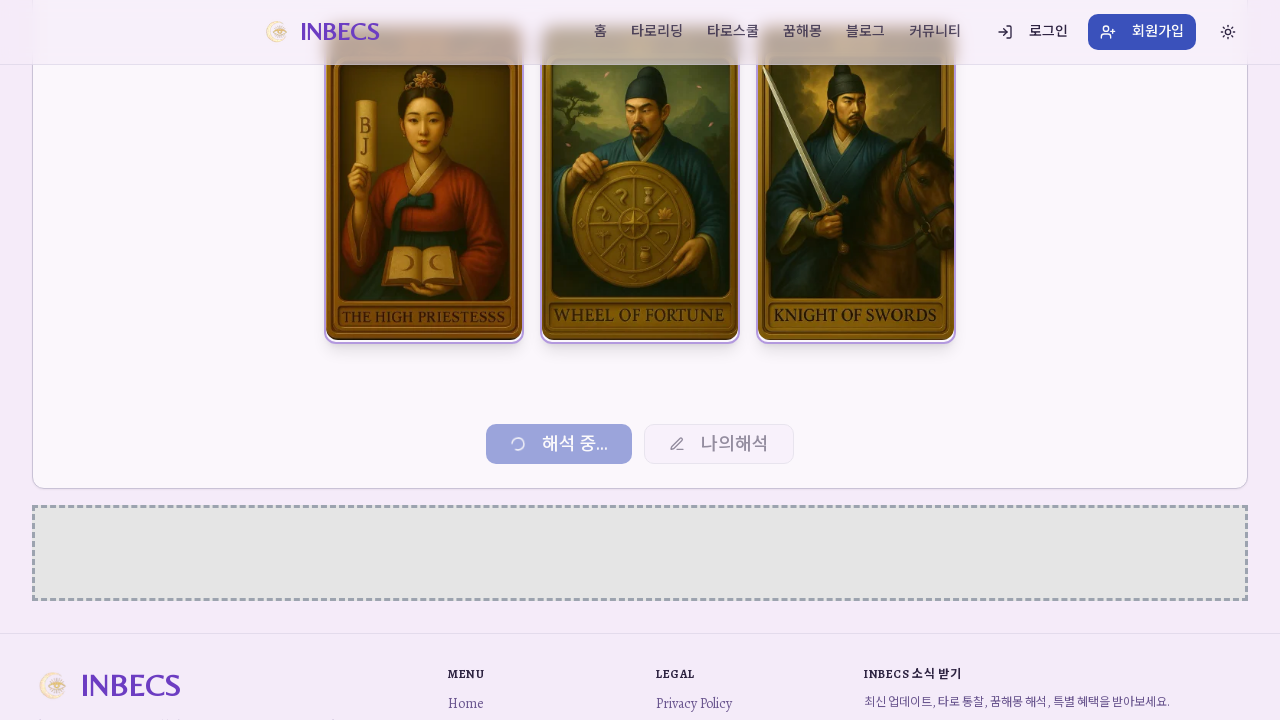

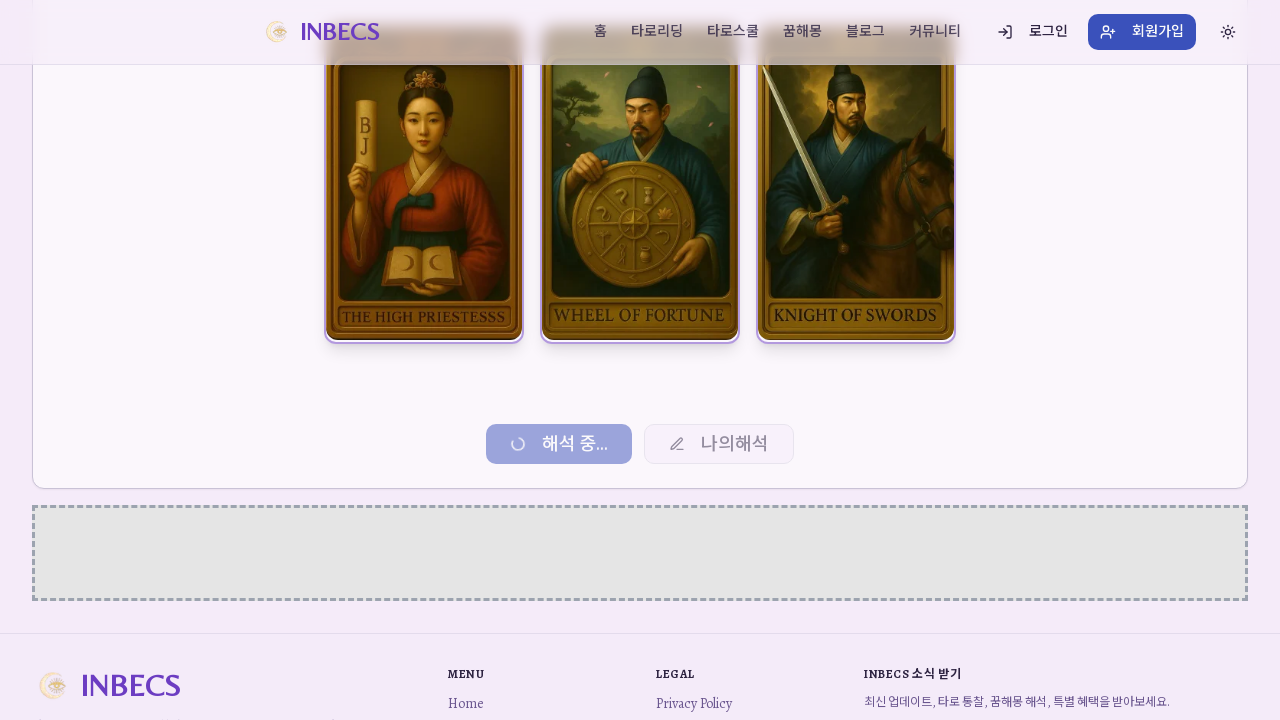